Tests the search/filter functionality on an offers page by entering "Rice" in the search field and verifying that all displayed items contain the search term.

Starting URL: https://rahulshettyacademy.com/seleniumPractise/#/offers

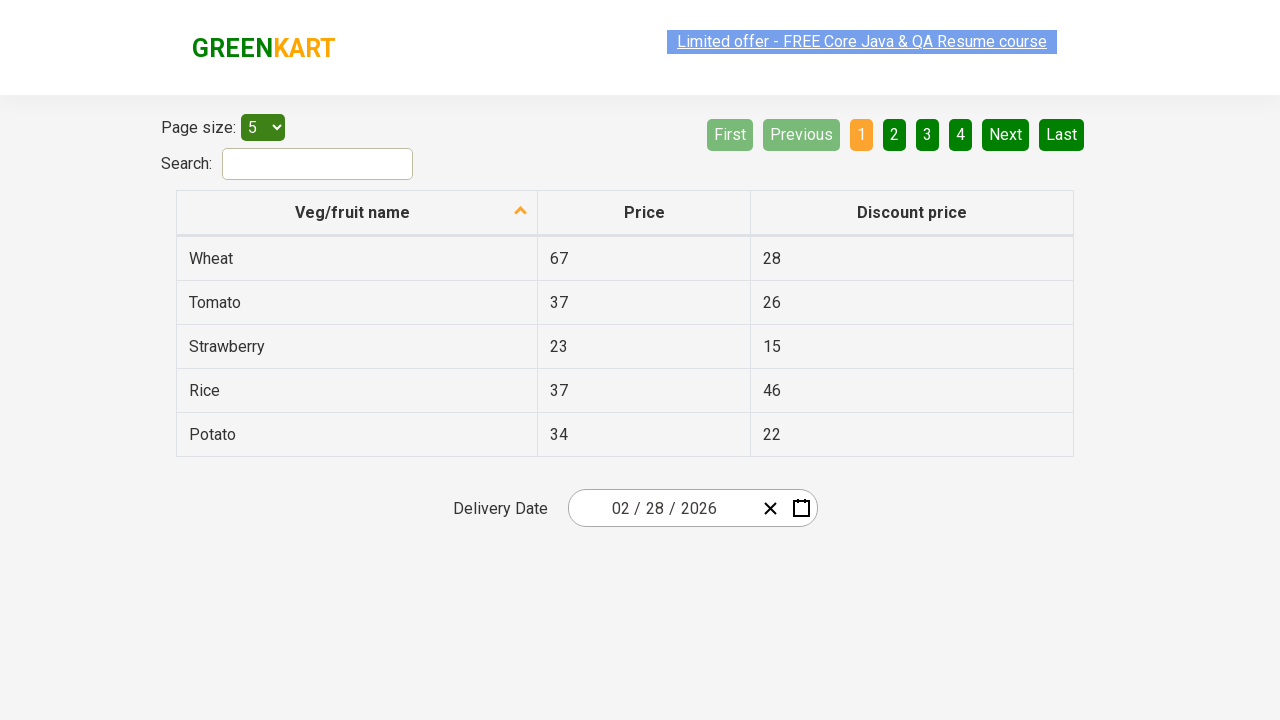

Filled search field with 'Rice' on #search-field
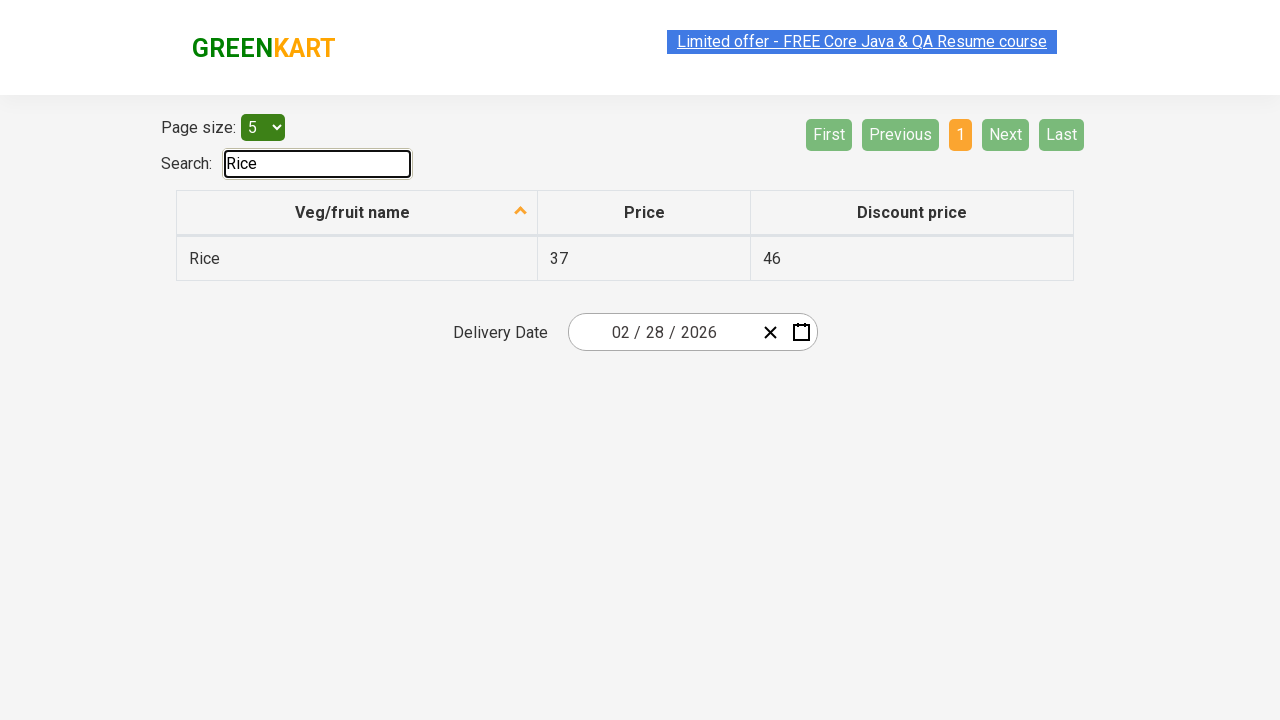

Waited 500ms for filter to apply
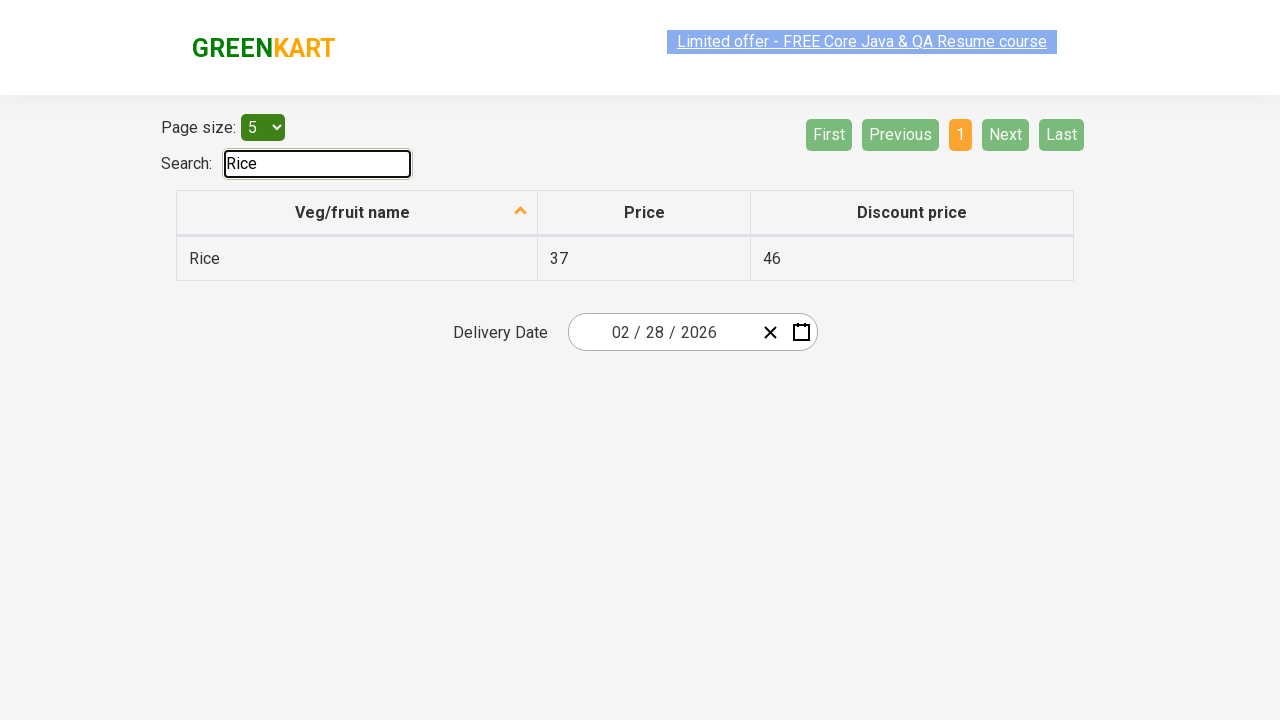

Retrieved all vegetable names from table first column
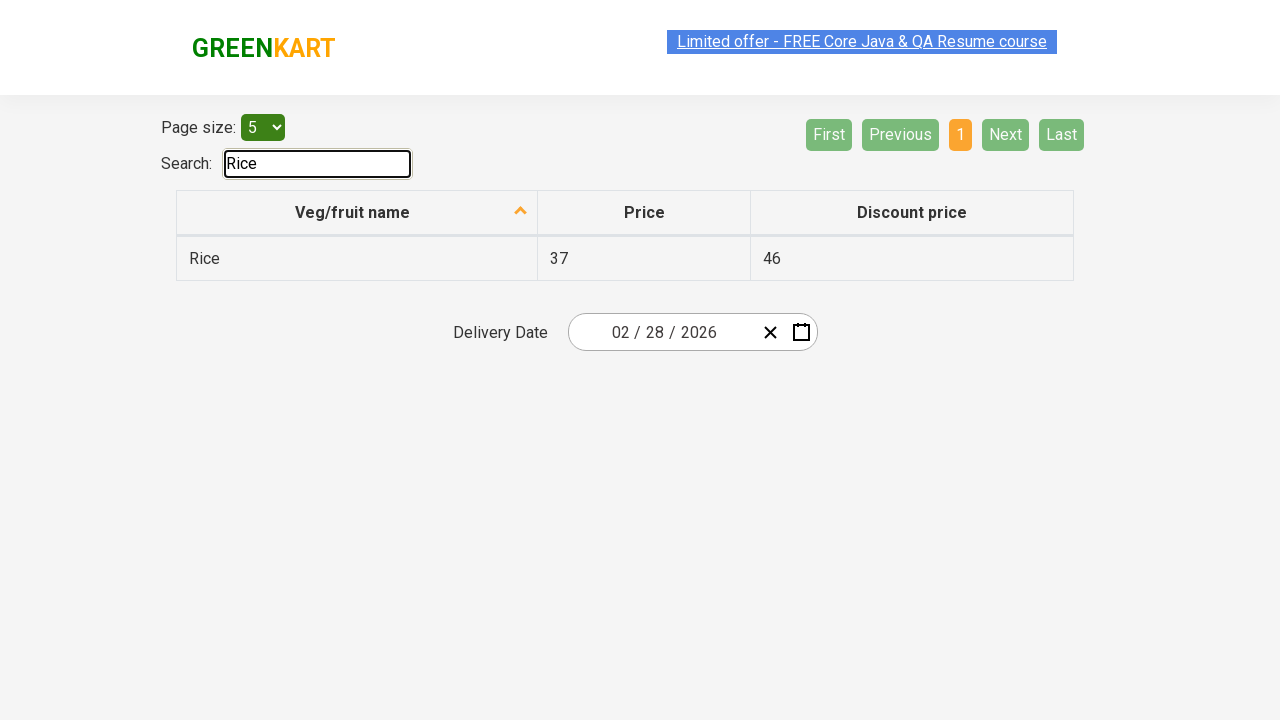

Verified 'Rice' contains 'Rice'
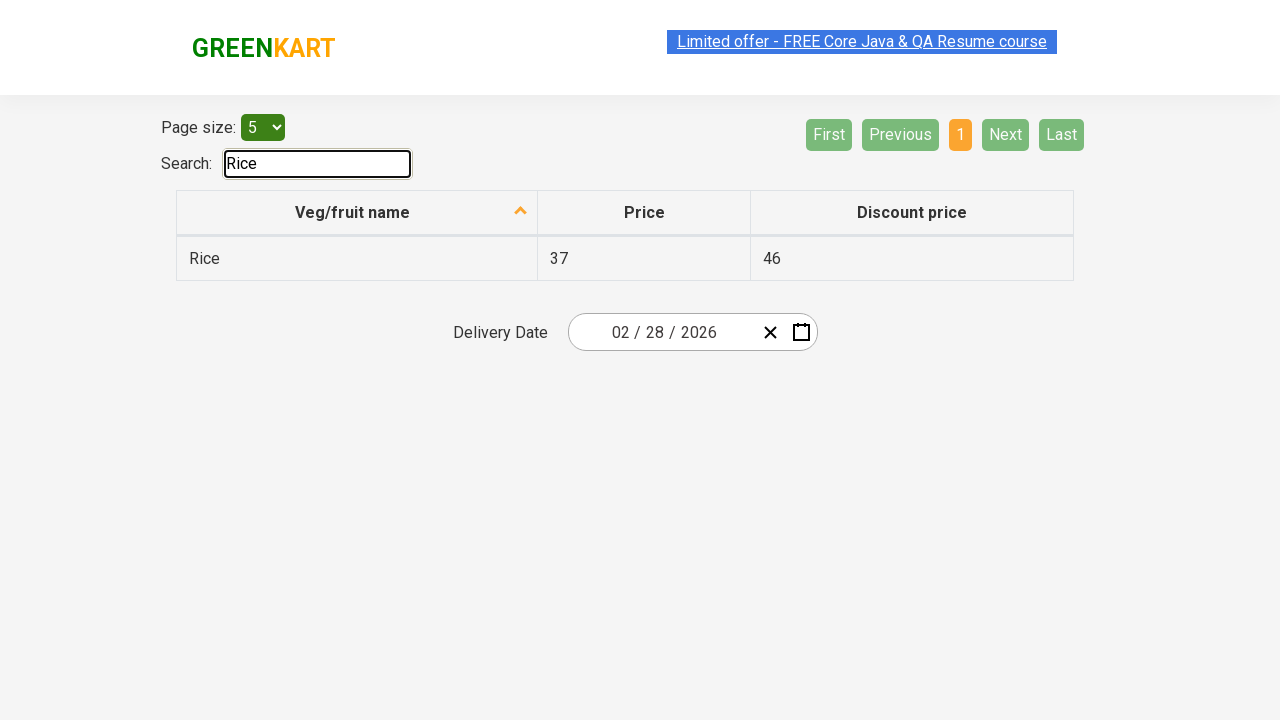

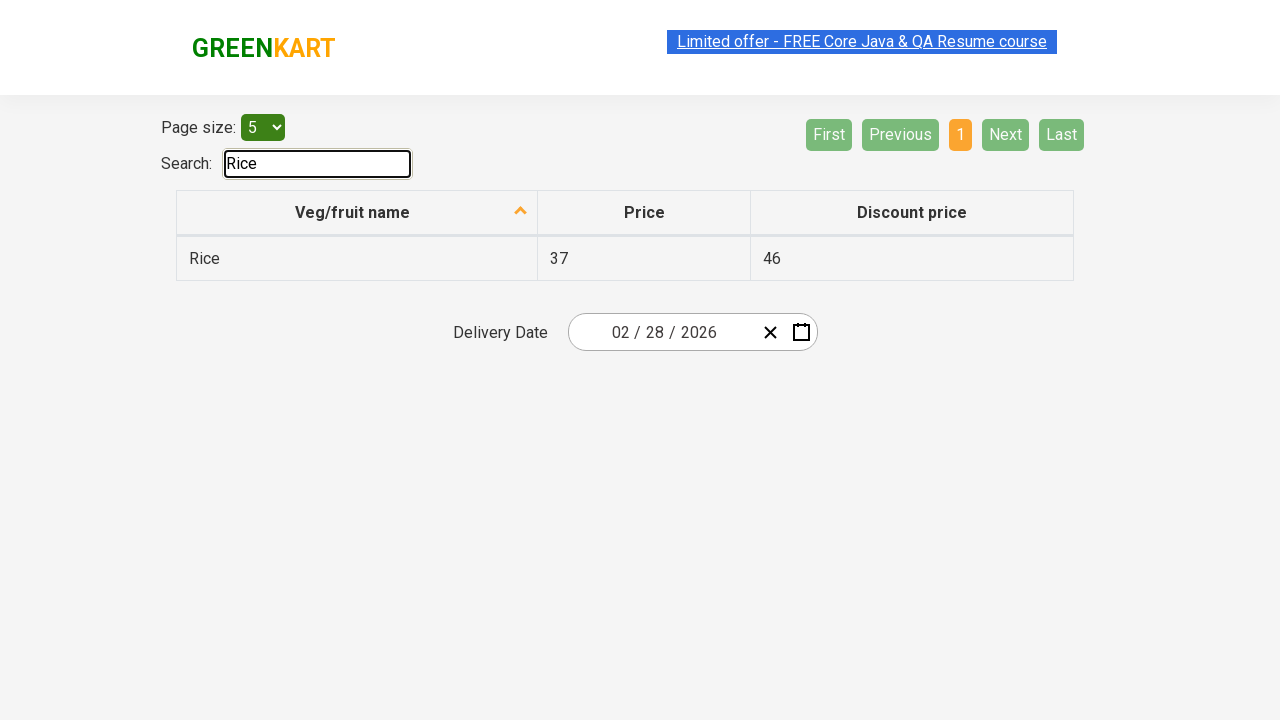